Tests various Playwright locator strategies on a registration form by filling in form fields (first name, email, telephone, password), clicking a checkbox, and verifying page elements are visible.

Starting URL: https://naveenautomationlabs.com/opencart/index.php?route=account/register

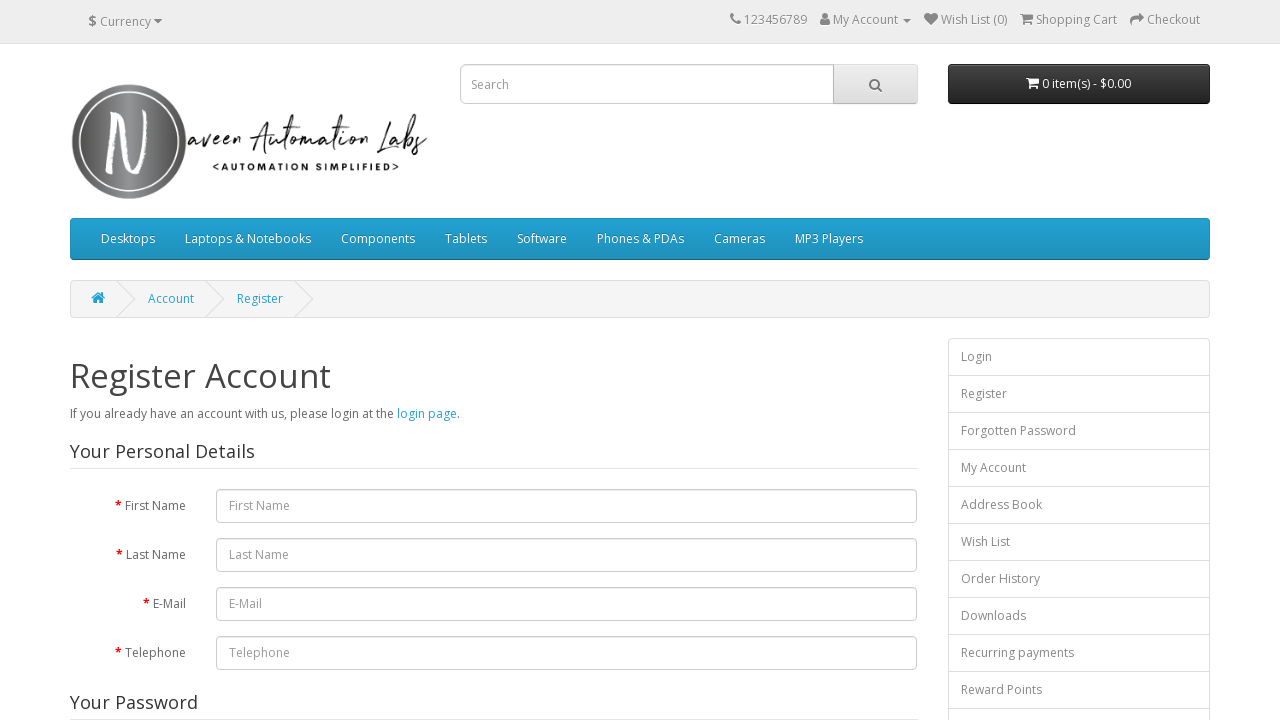

Filled first name field with 'Priyanka' on id=input-firstname
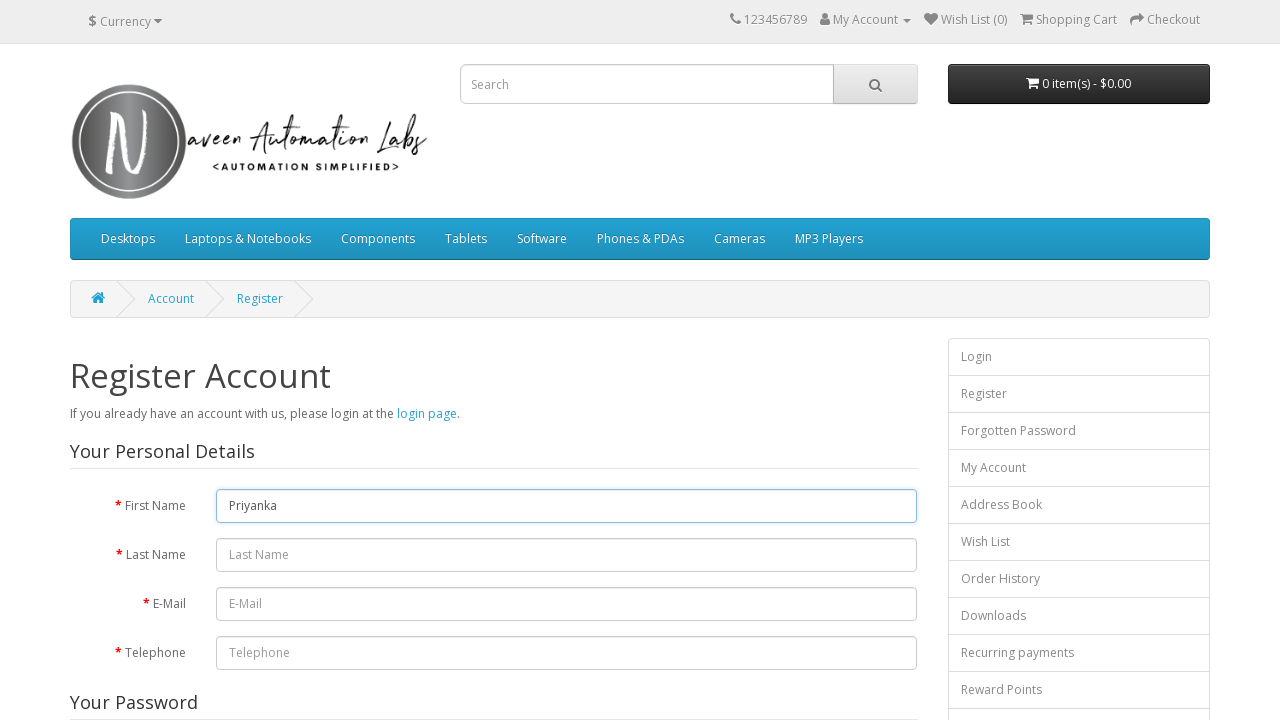

Checked if logo element is enabled
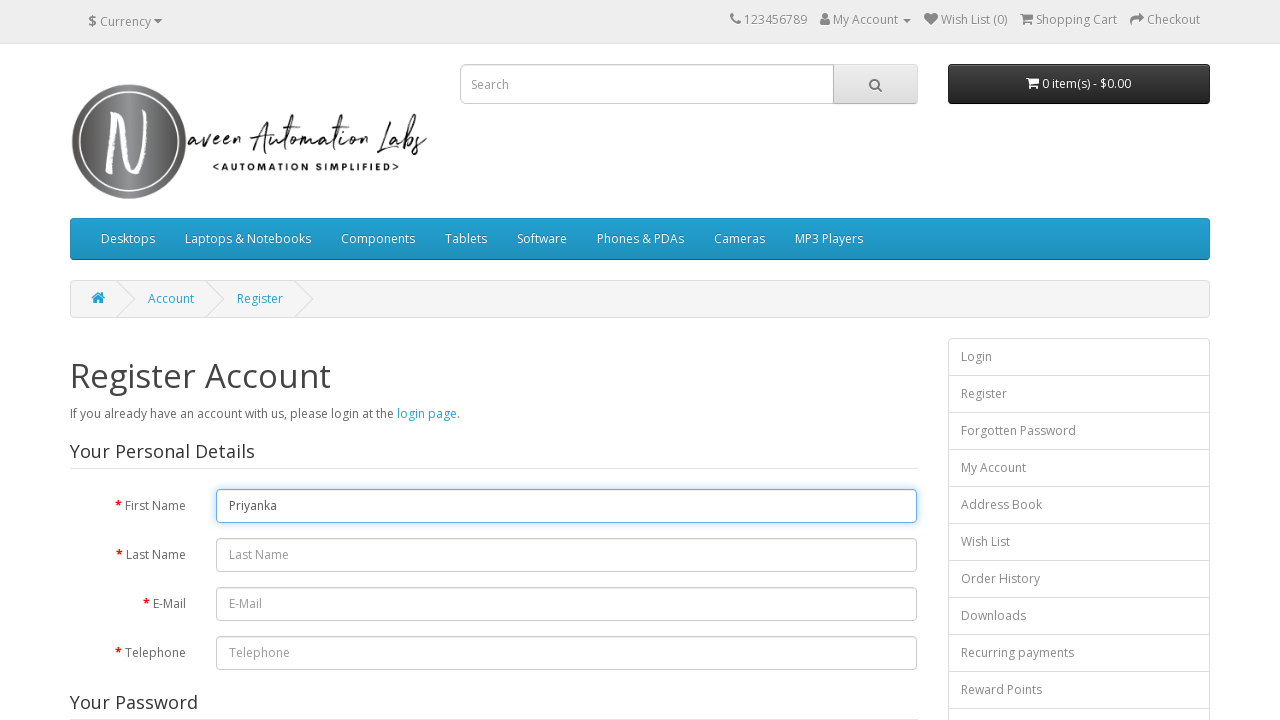

Checked if 'Register Account' header is enabled
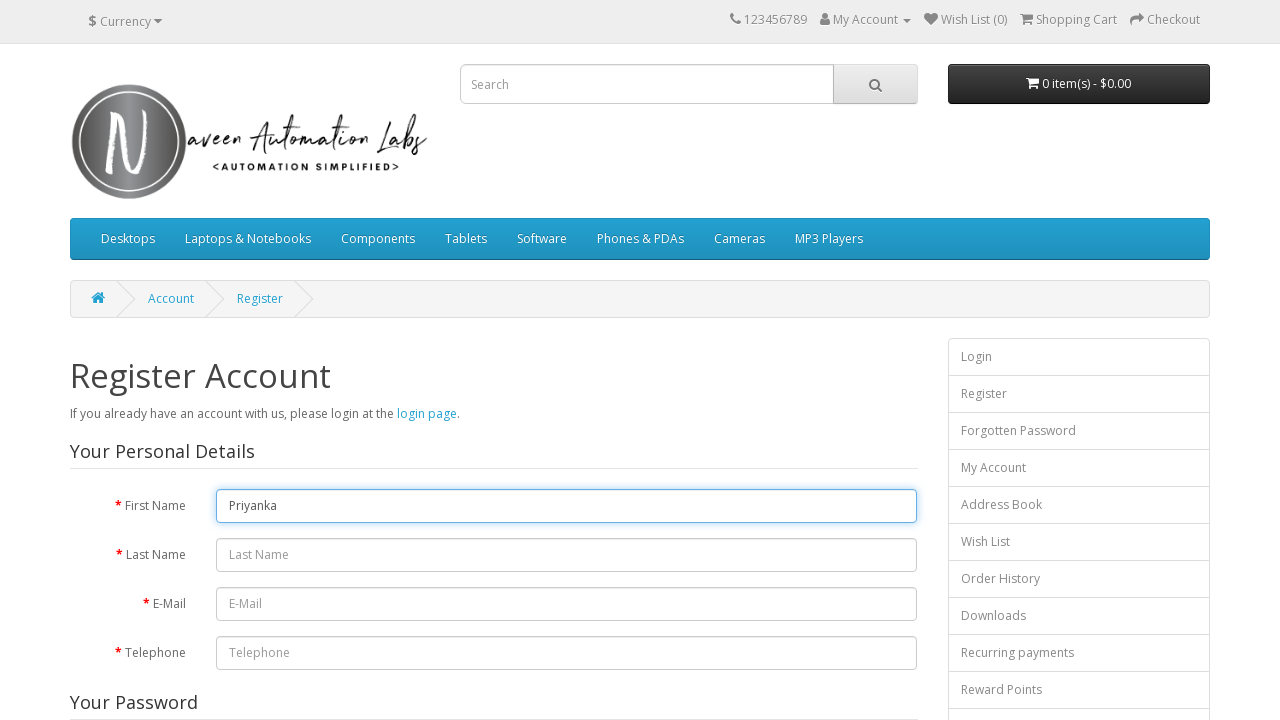

Filled email field with 'testuser7842@example.com' on input#input-email
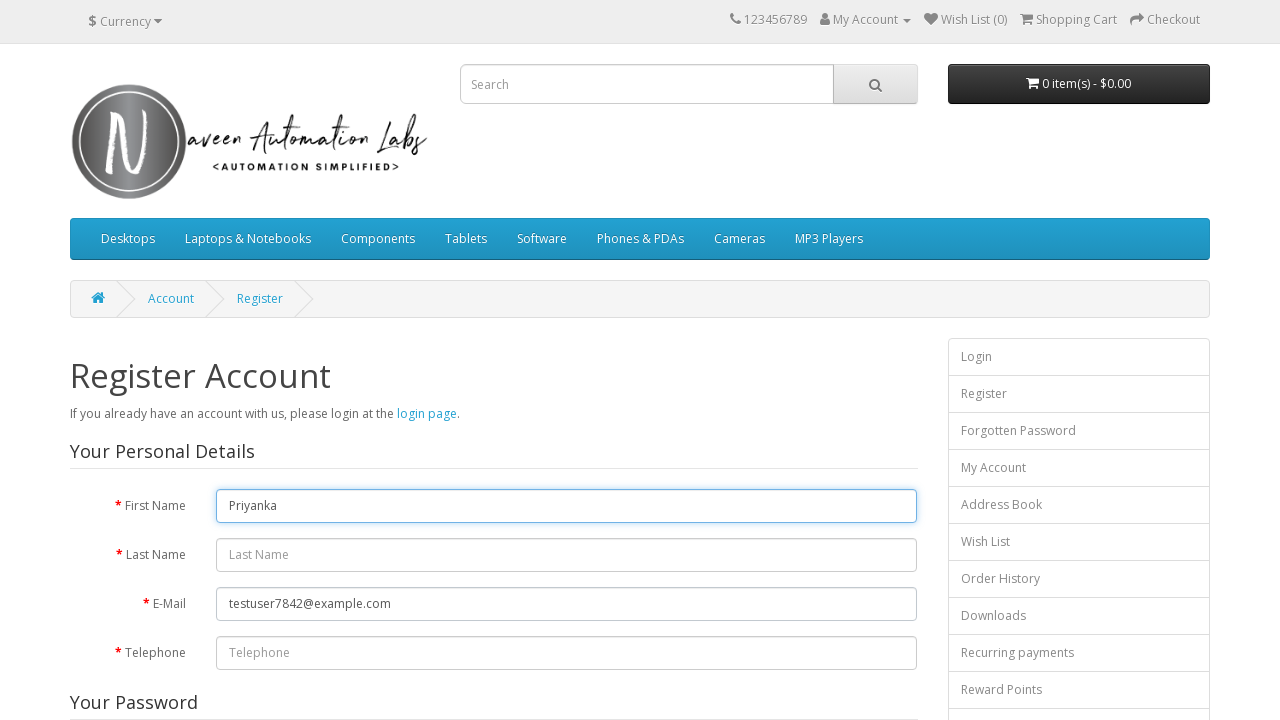

Filled telephone field with '5551234567' on input[name="telephone"]
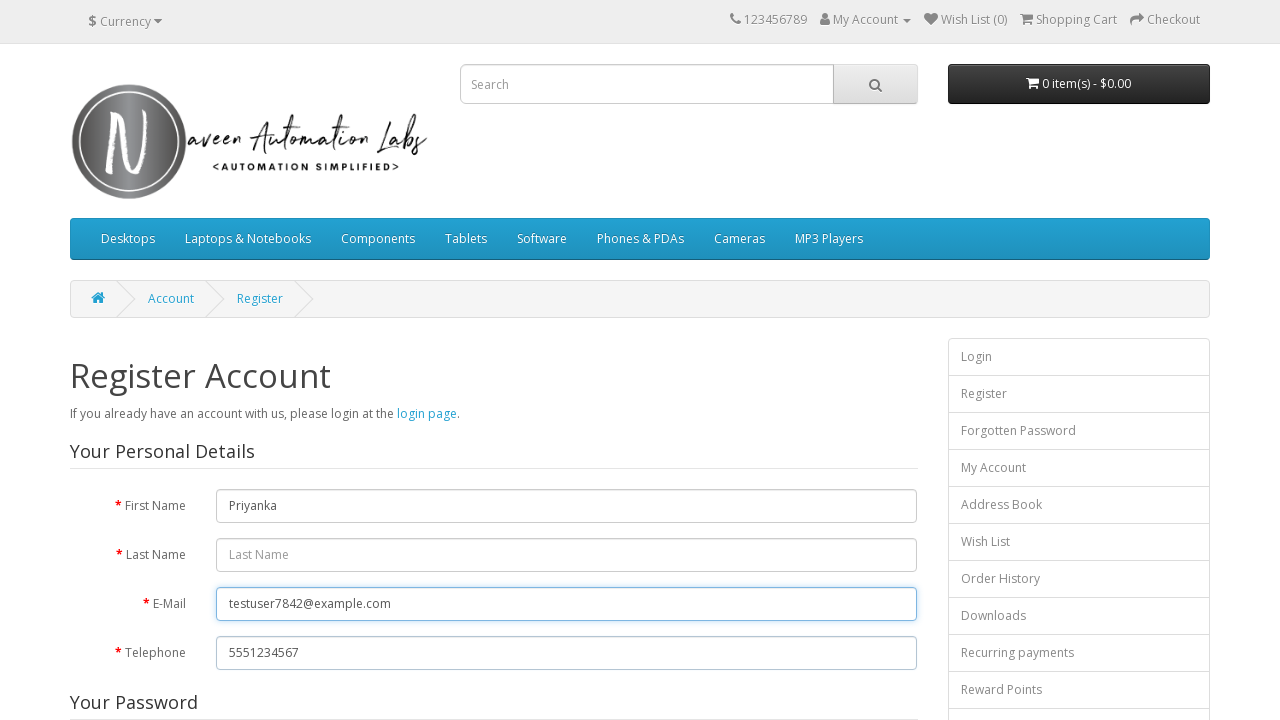

Clicked privacy policy checkbox at (825, 424) on input[type="checkbox"]
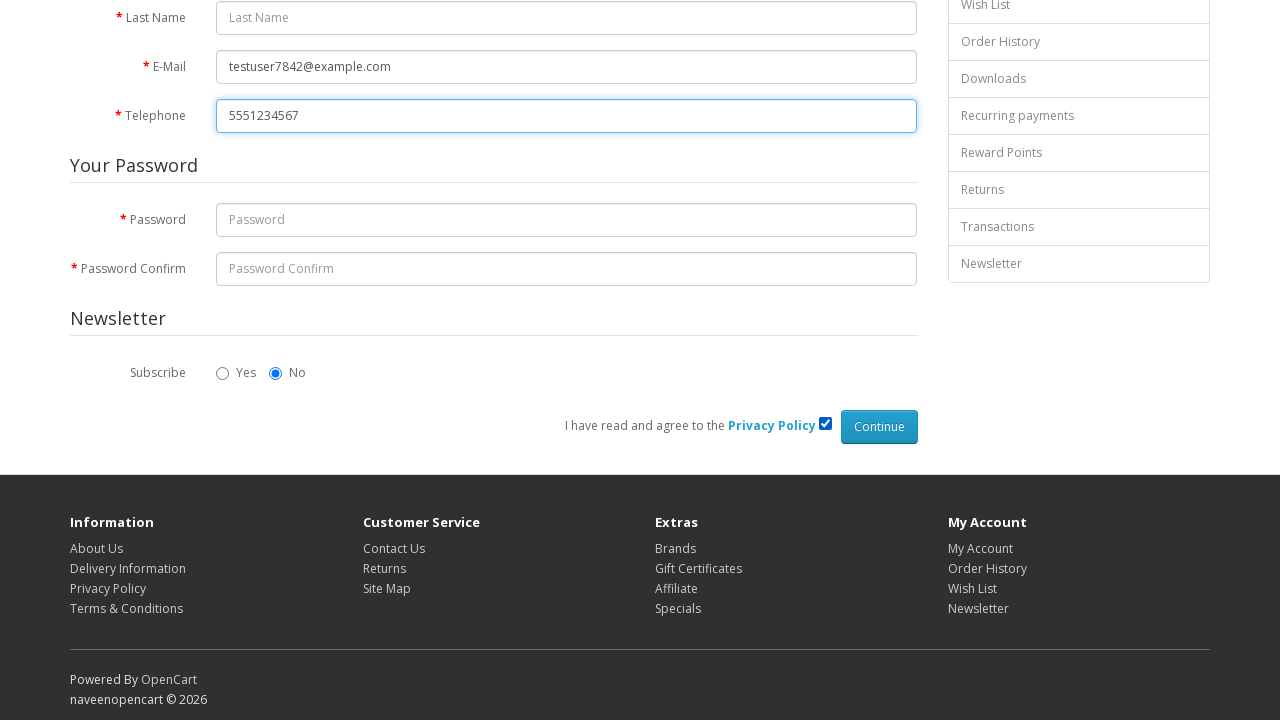

Filled password field with 'SecurePass456!' on xpath=//input[@id="input-password"]
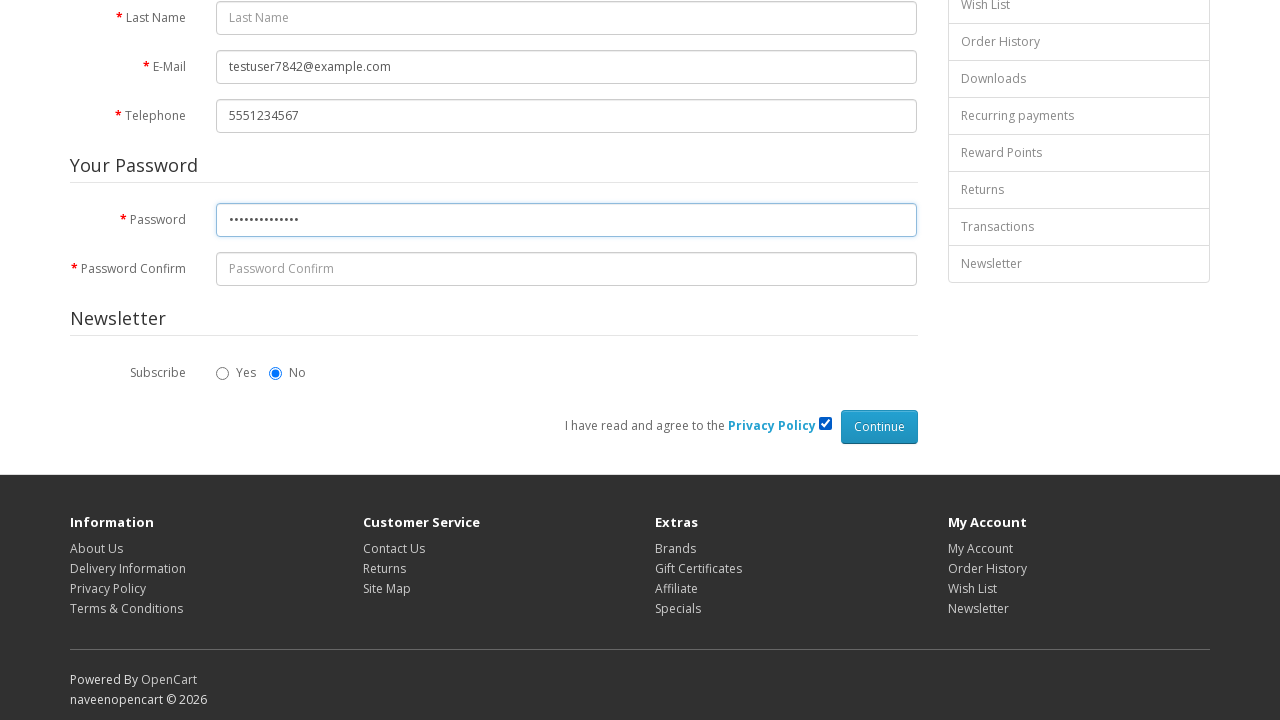

Verified 'Register Account' heading is visible
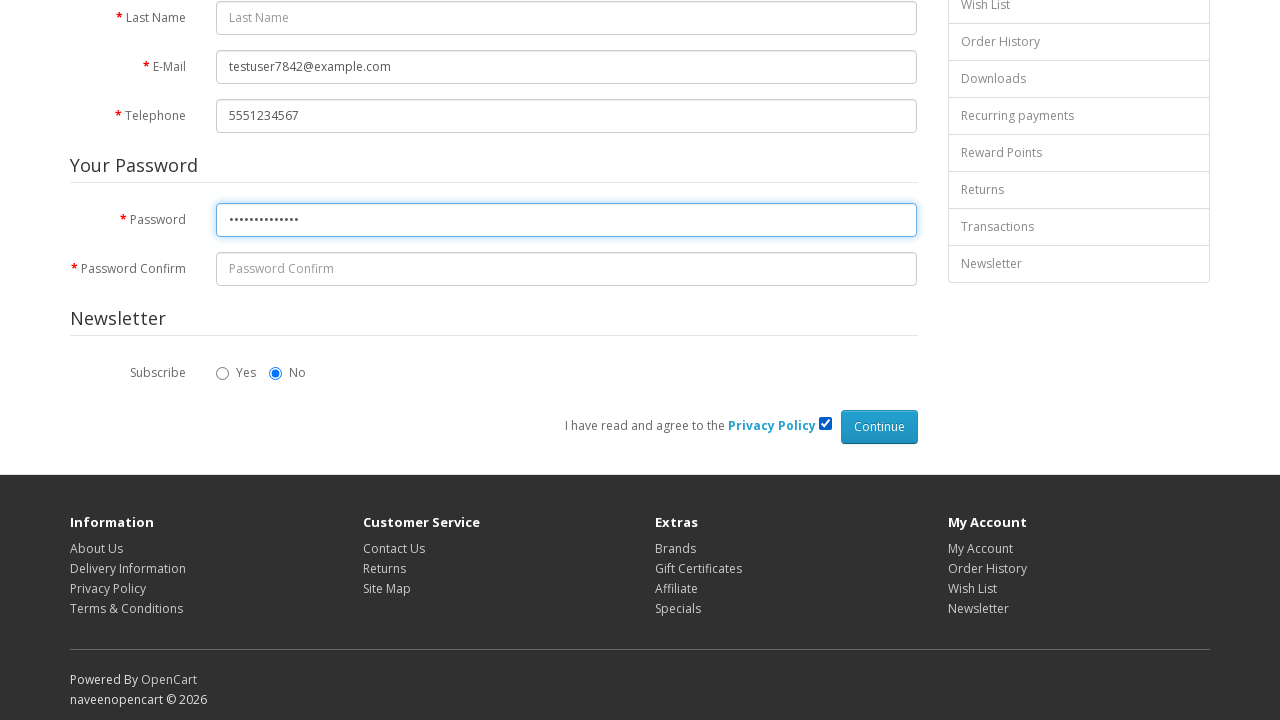

Clicked 'Yes' radio button at (223, 373) on internal:role=radio[name="Yes"i]
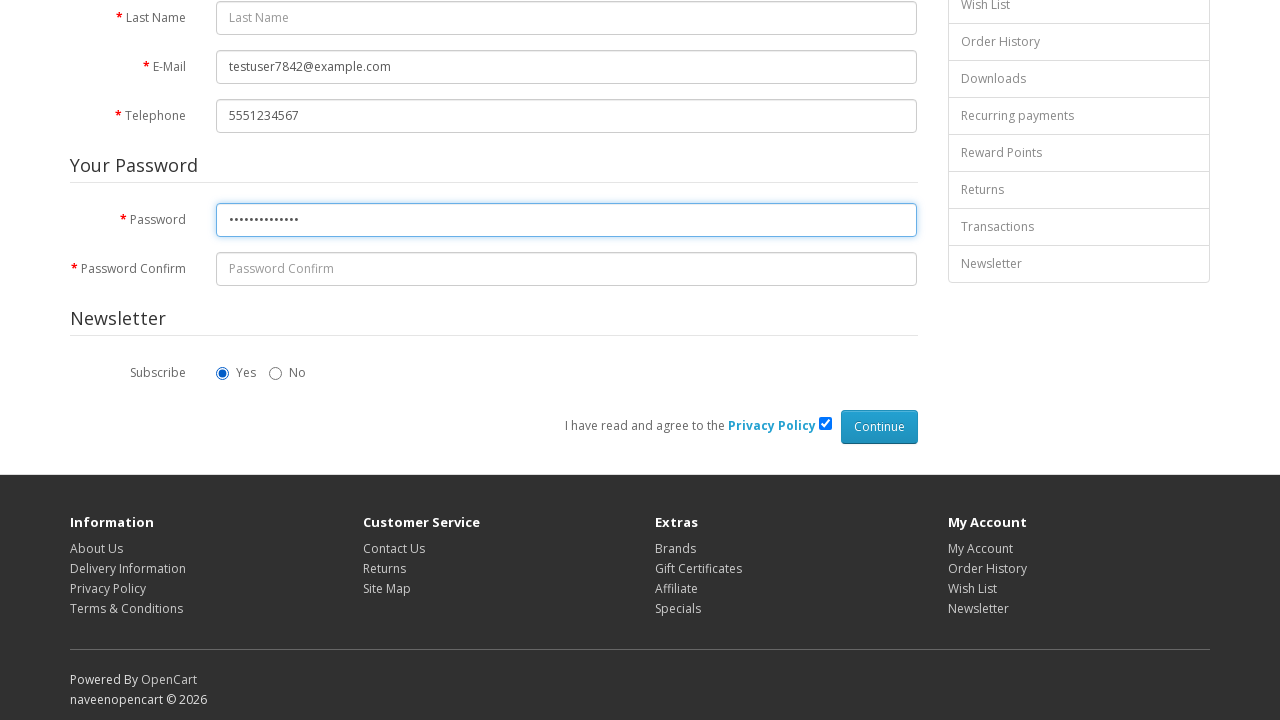

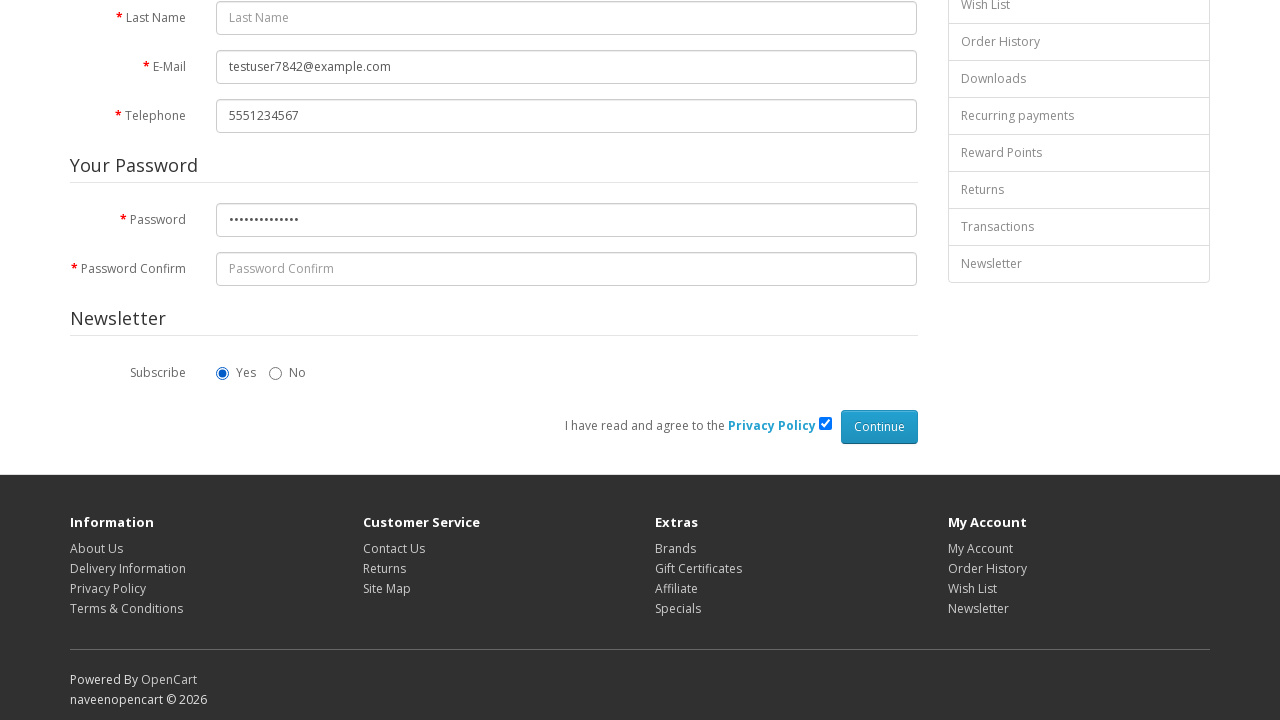